Tests iframe interaction by switching to the first iframe and clicking a toggle element

Starting URL: https://www.automationtesting.co.uk/iframes.html

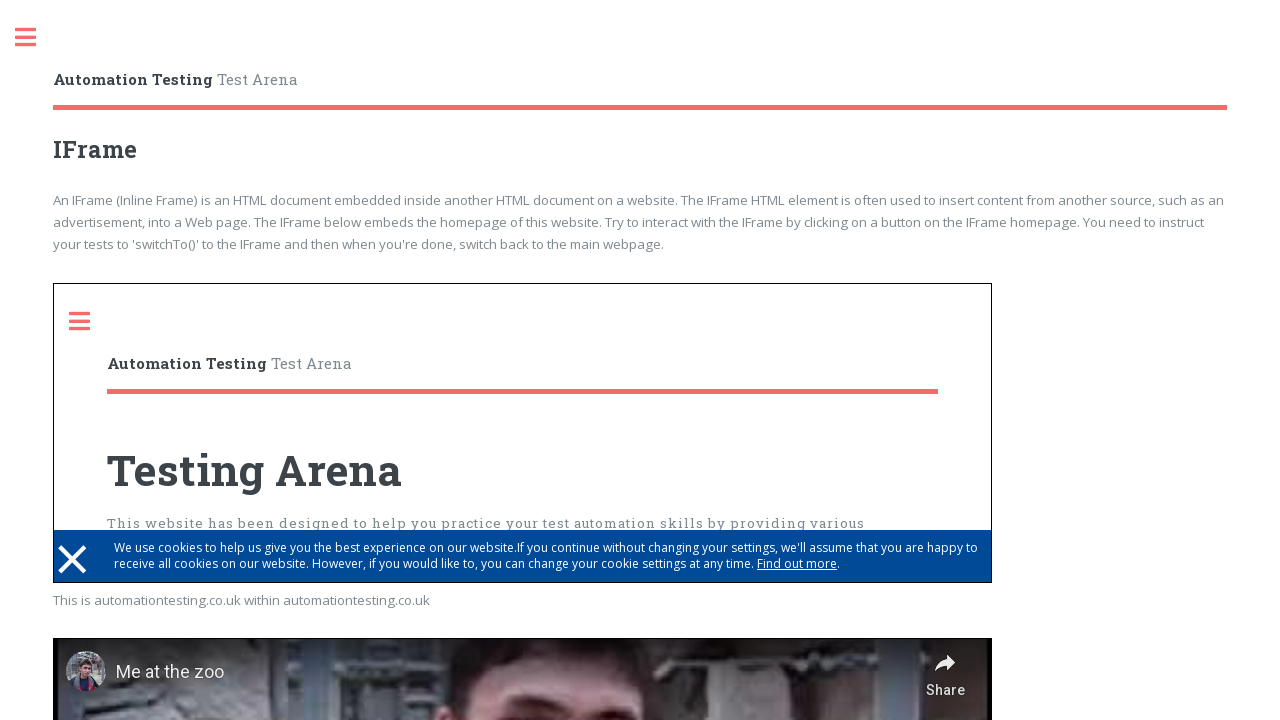

Navigated to iframes test page
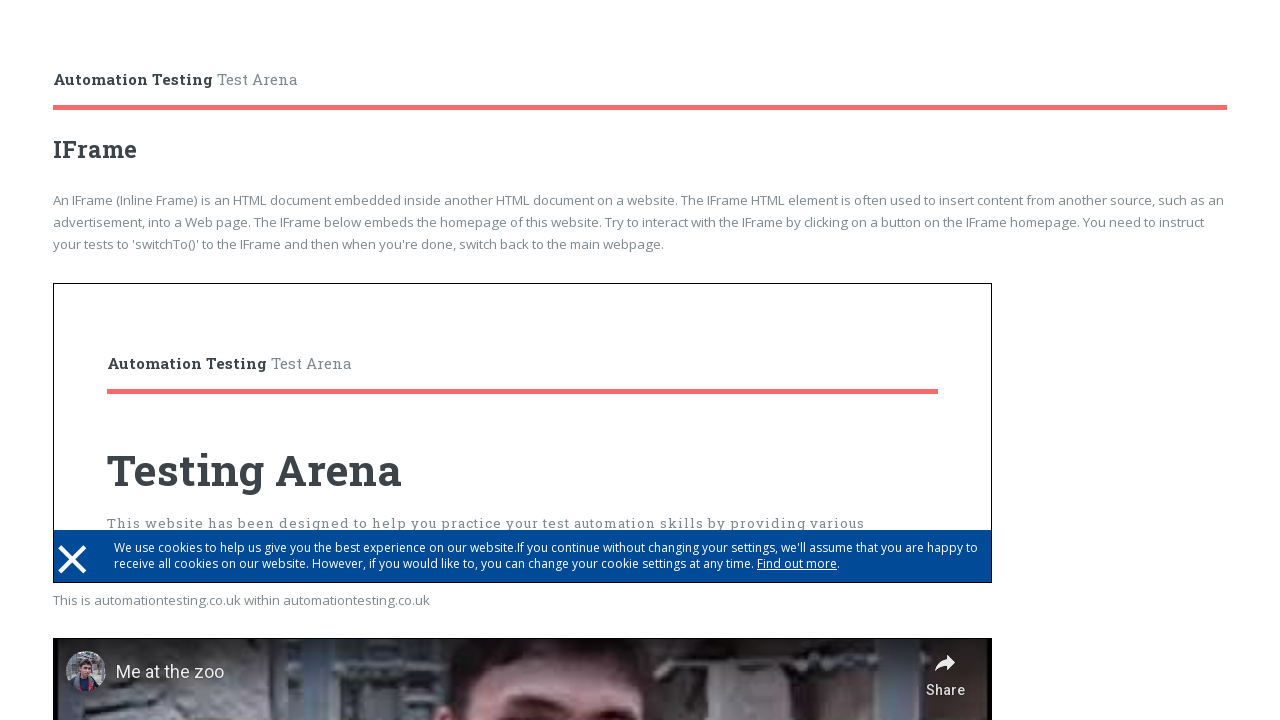

Located the first iframe on the page
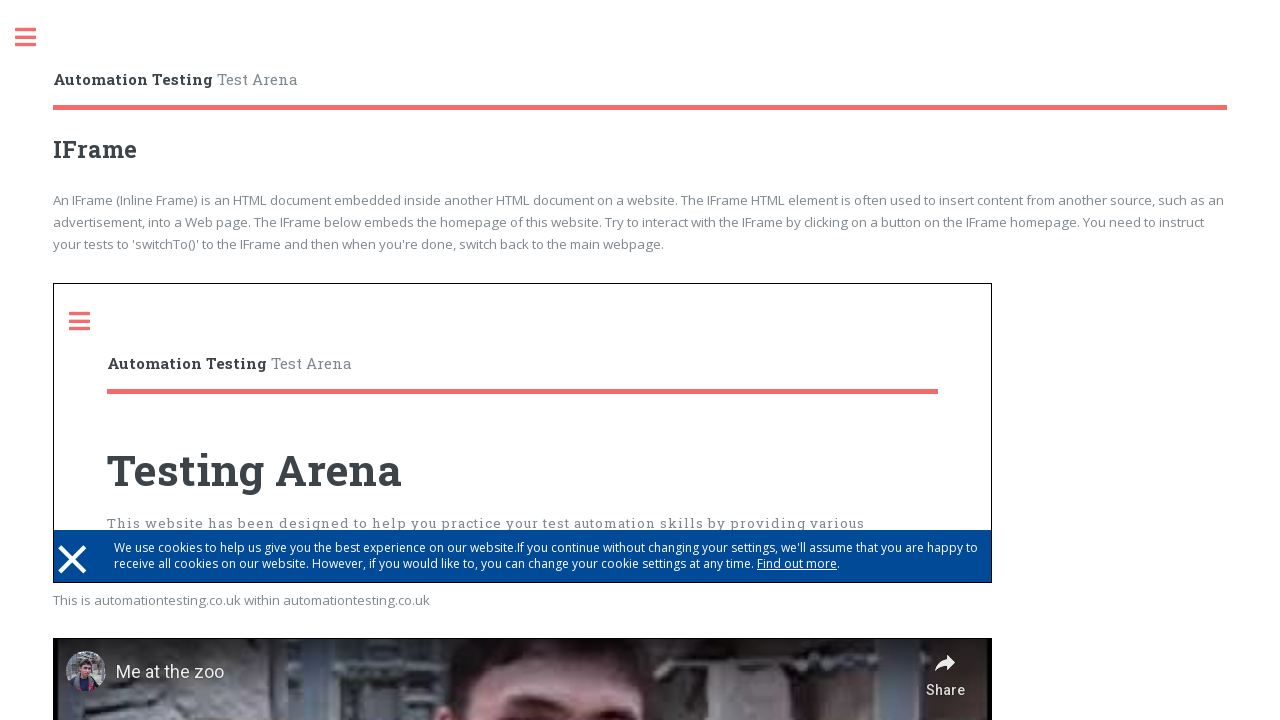

Clicked the toggle element inside the first iframe at (90, 321) on iframe >> nth=0 >> internal:control=enter-frame >> .toggle
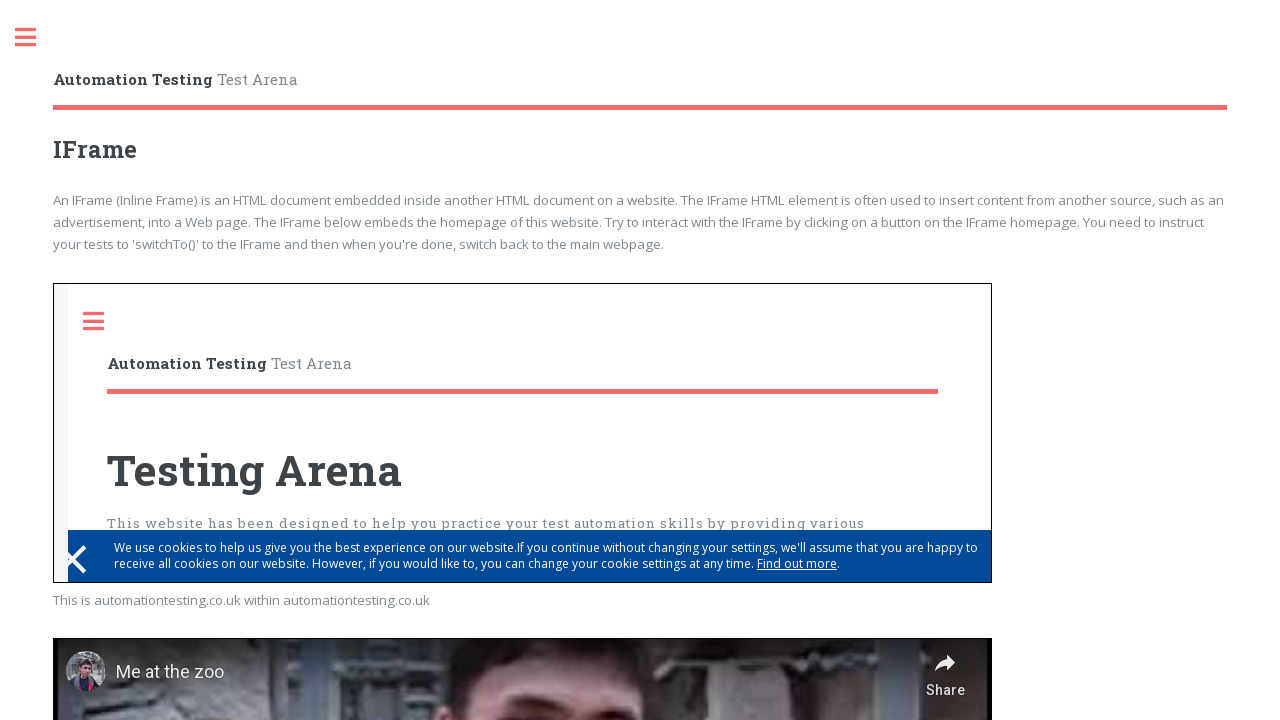

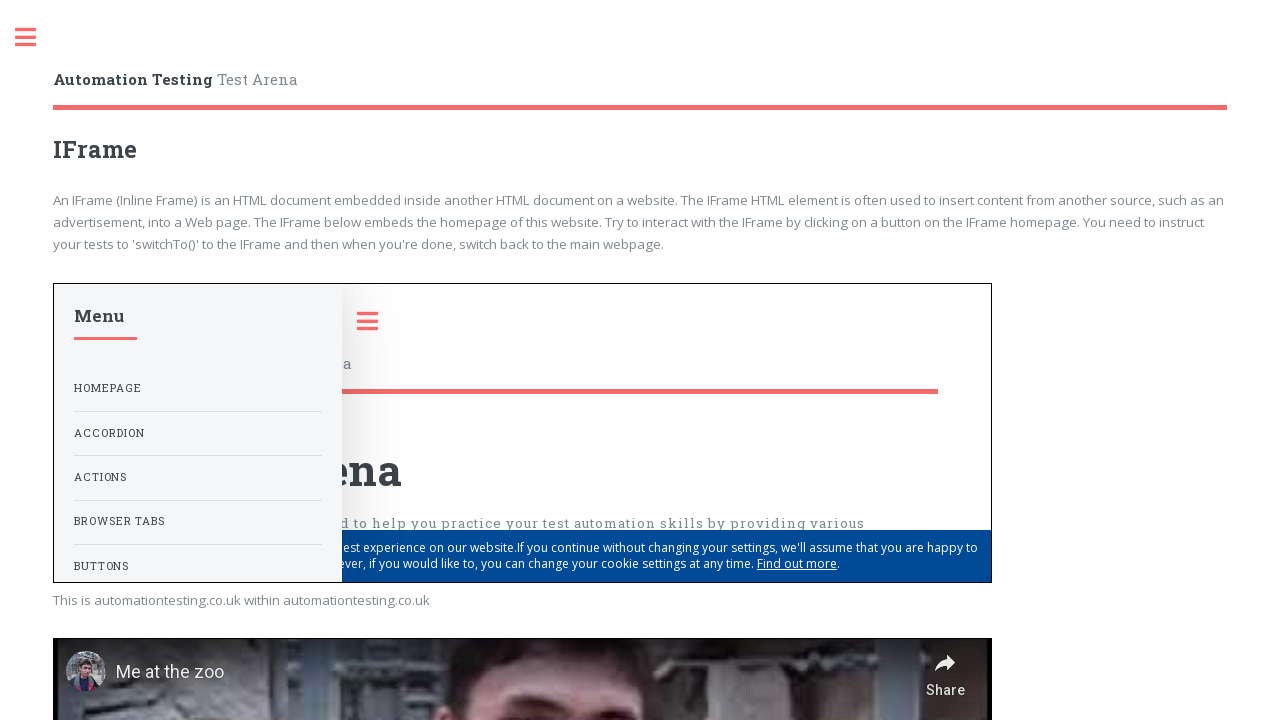